Tests GitHub's advanced search functionality by selecting Python language, setting star count filter, specifying a filename, and executing the search

Starting URL: https://github.com/search/advanced

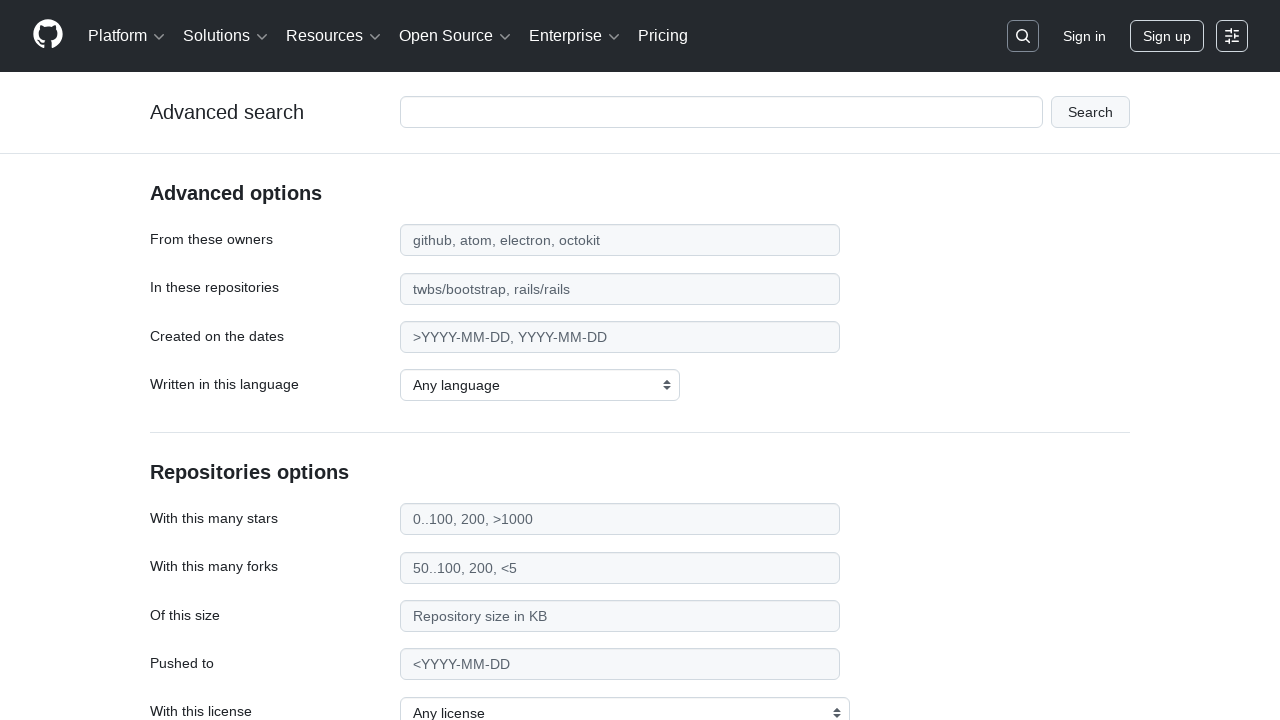

Selected Python from language dropdown on #search_language
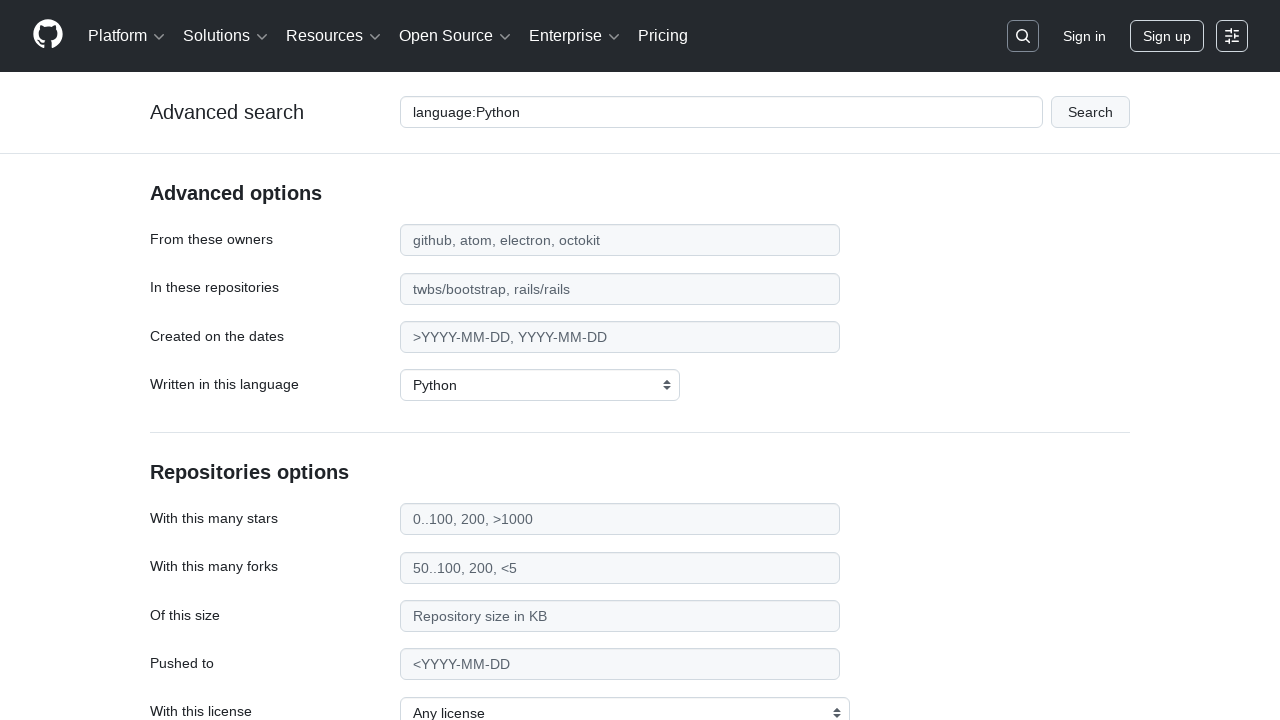

Entered star count filter '>20000' on #search_stars
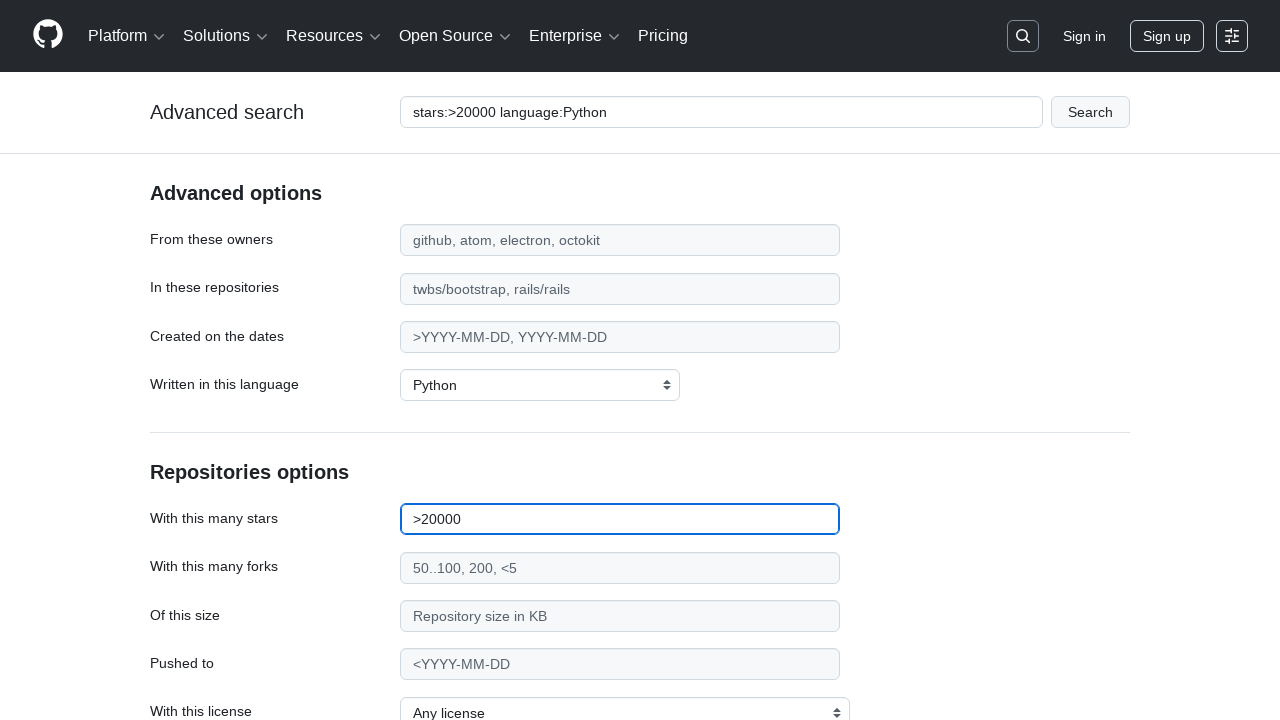

Entered filename 'environment.yml' to search for on #search_filename
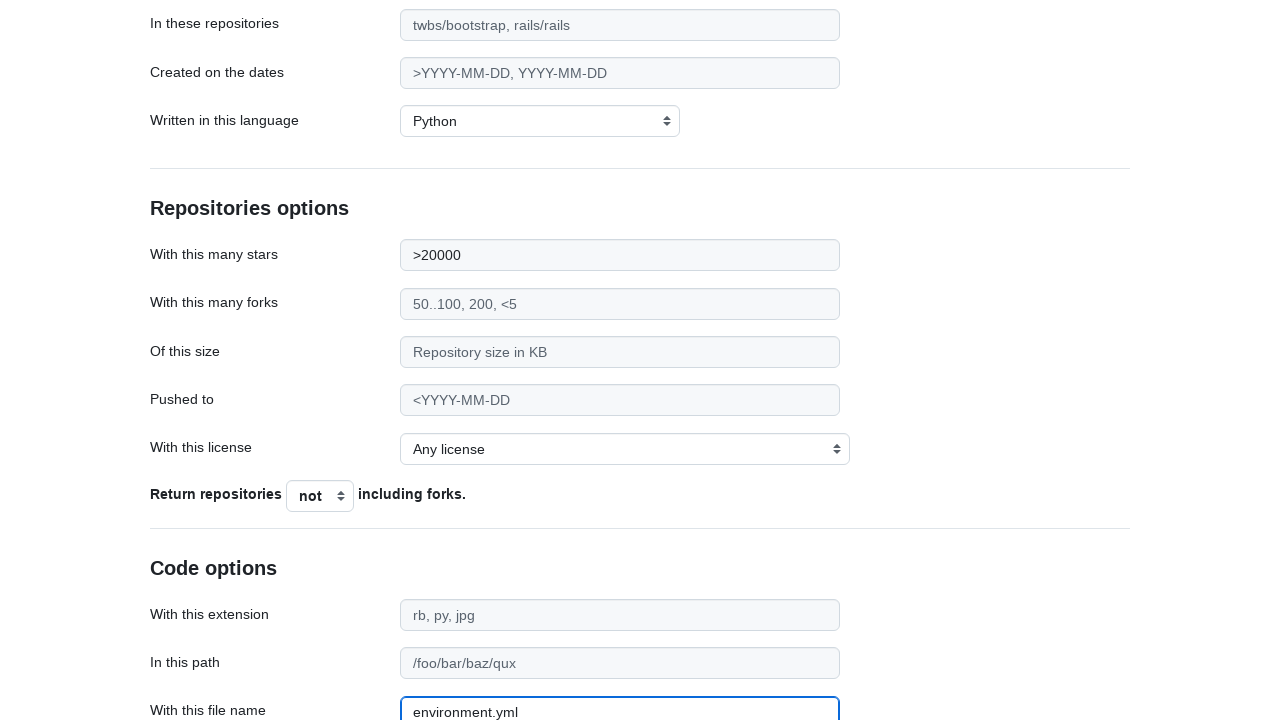

Clicked search button to execute advanced search at (190, 575) on #search_form > div.container-lg.p-responsive.advanced-search-form > div > div > 
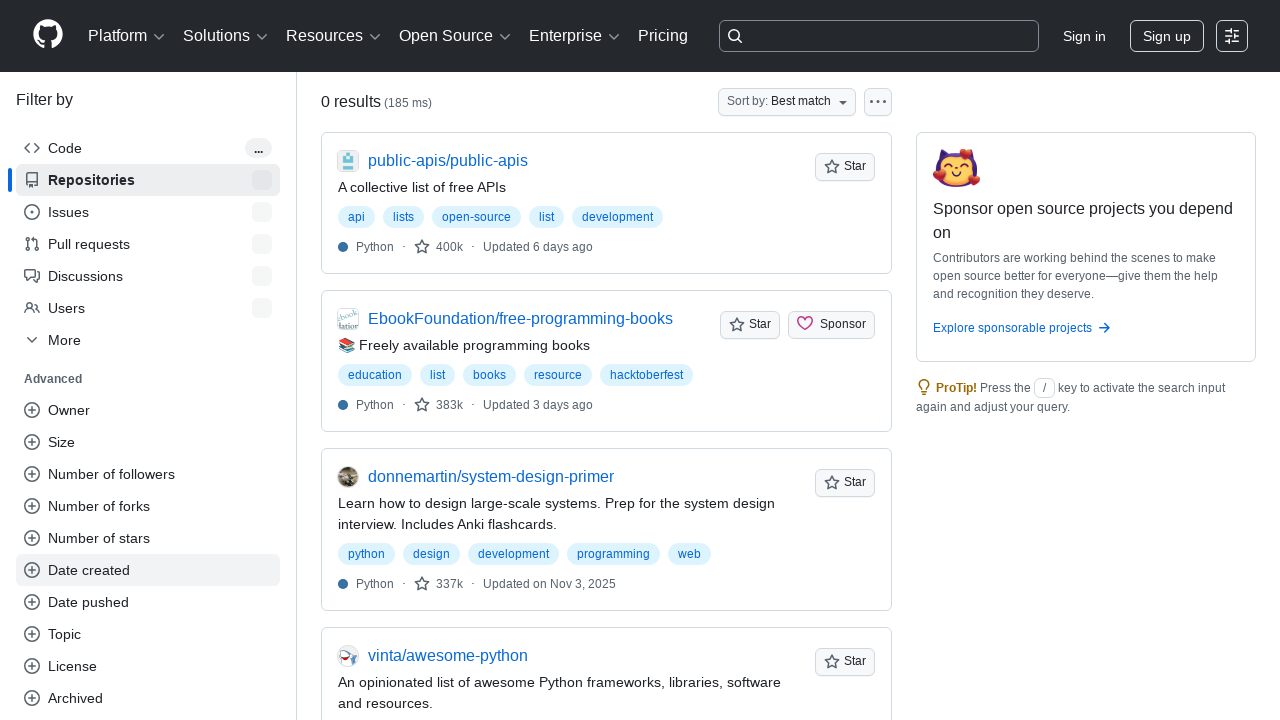

Search results page loaded with filters applied
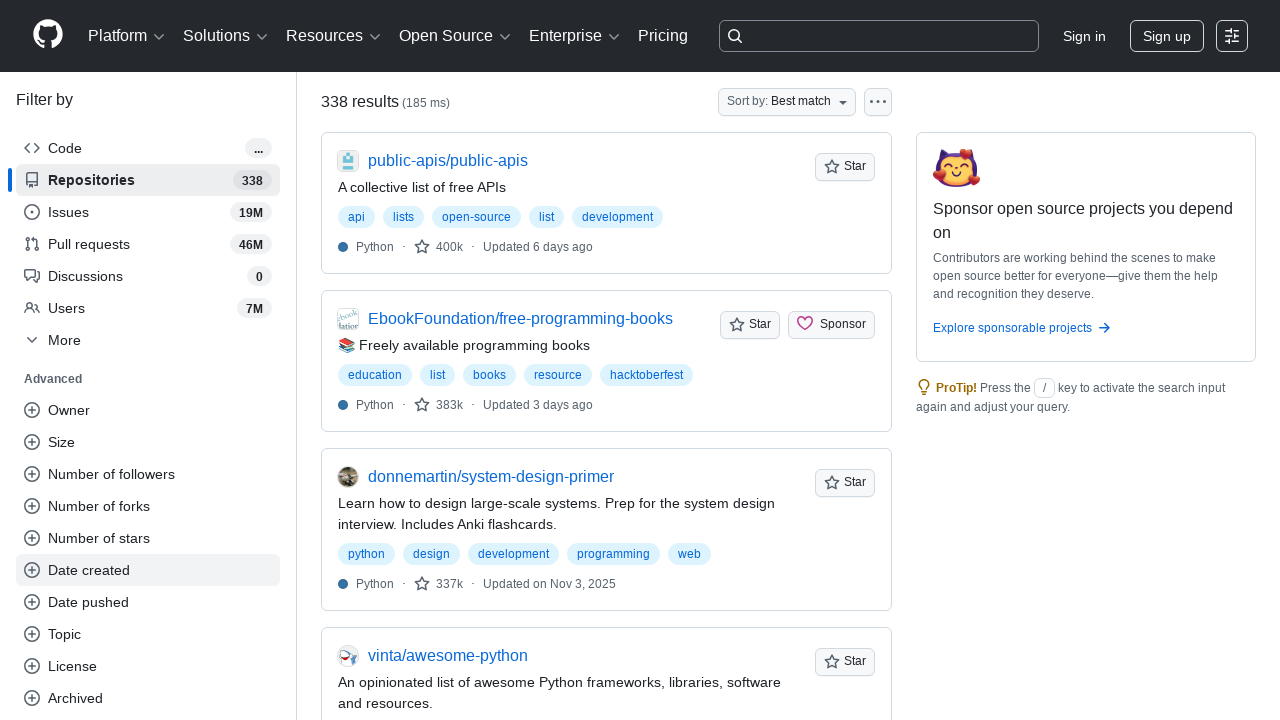

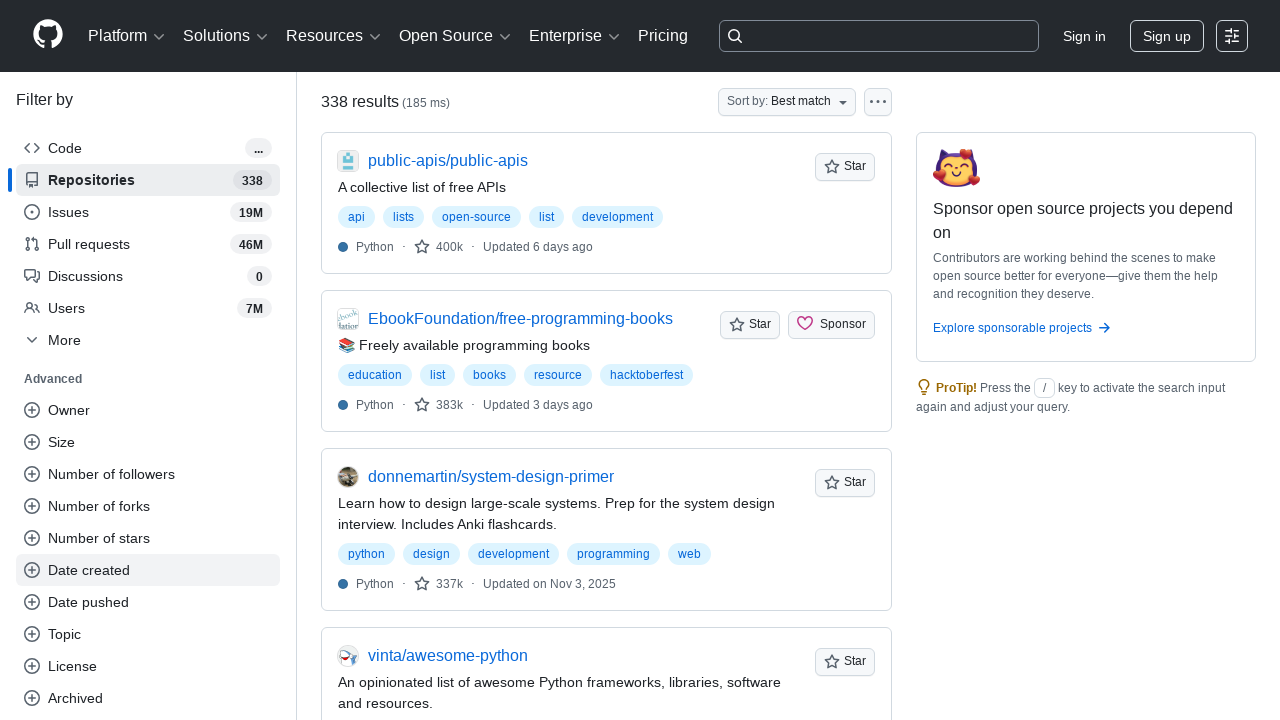